Tests filtering to display only active (non-completed) items

Starting URL: https://demo.playwright.dev/todomvc

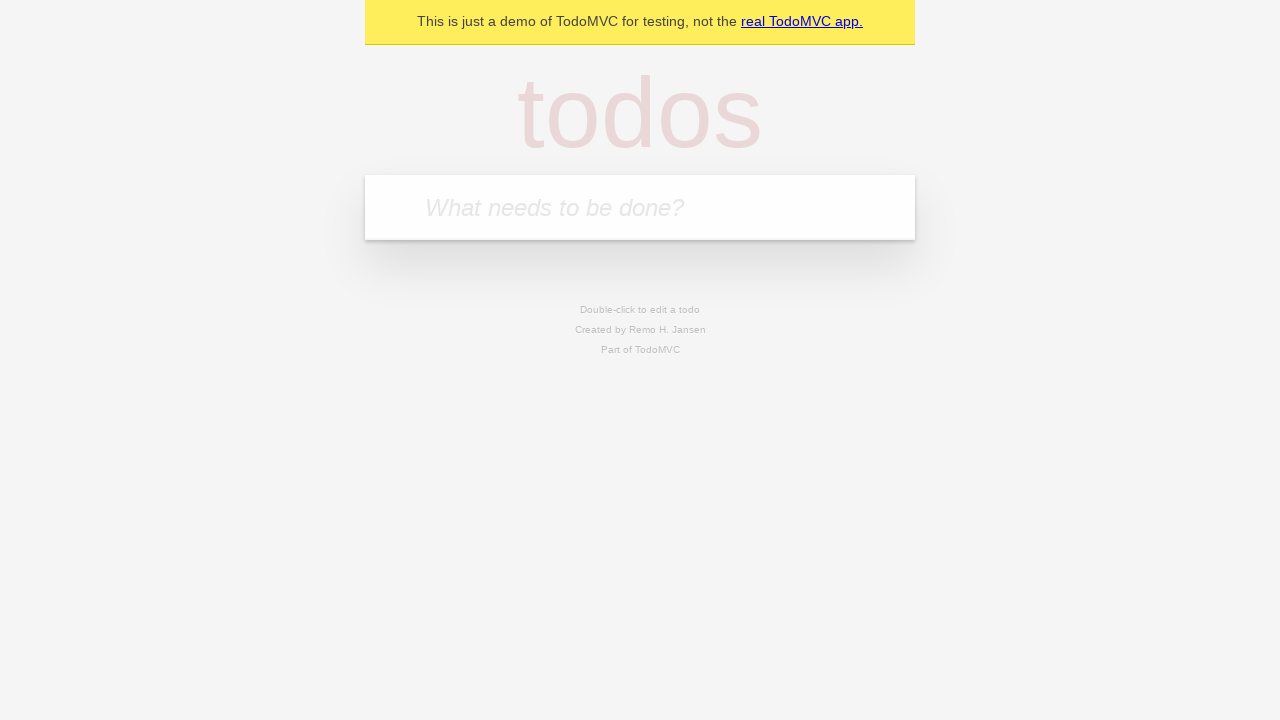

Filled todo input with 'buy some Cheddar cheese' on internal:attr=[placeholder="What needs to be done?"i]
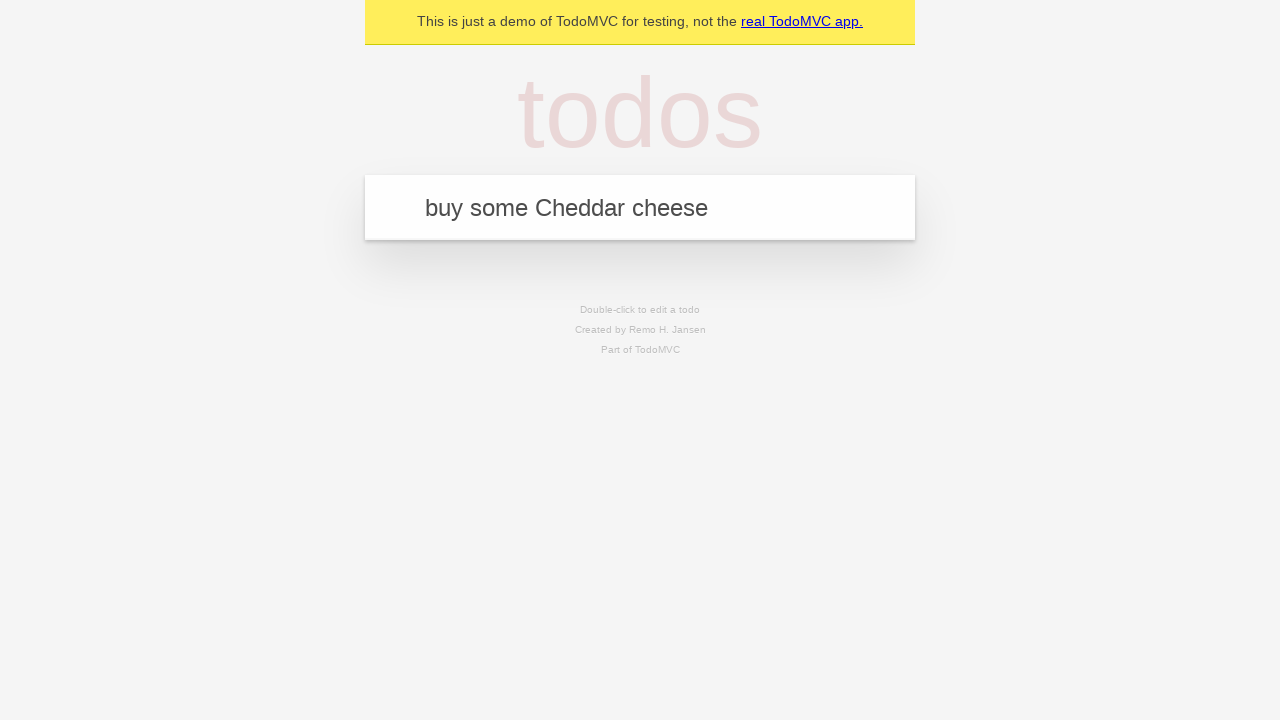

Pressed Enter to add 'buy some Cheddar cheese' to the todo list on internal:attr=[placeholder="What needs to be done?"i]
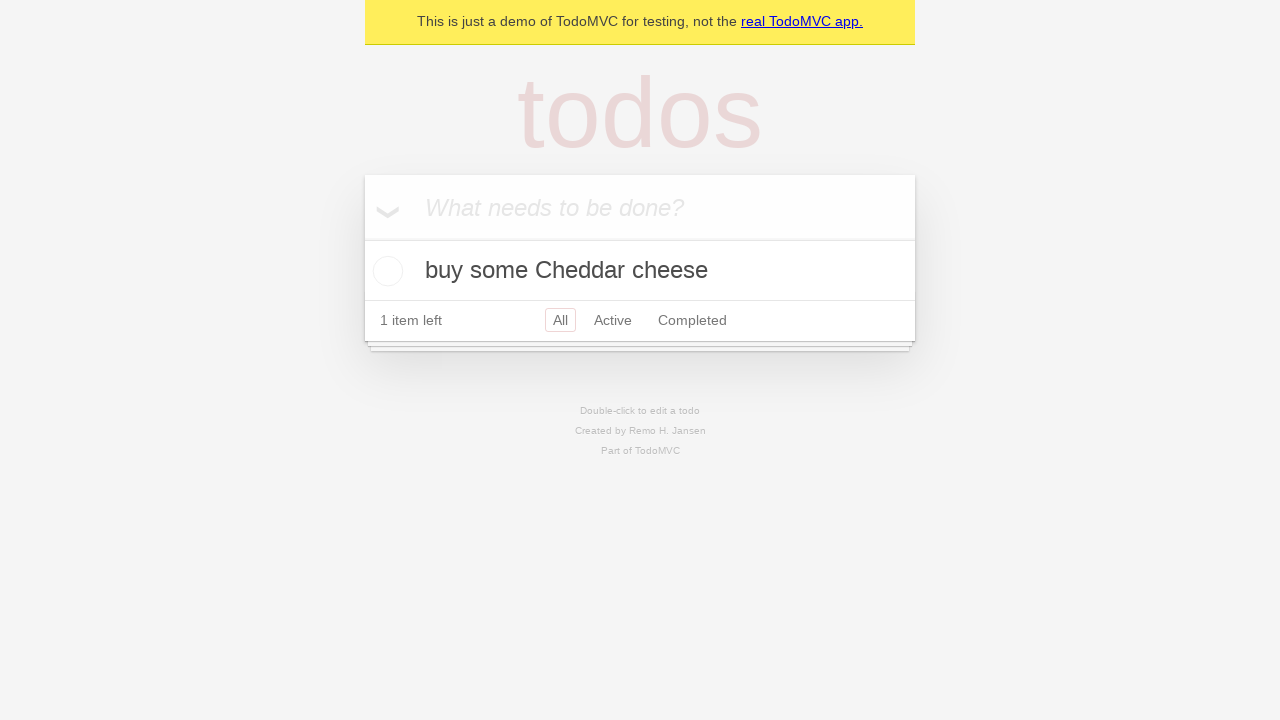

Filled todo input with 'feed the dog' on internal:attr=[placeholder="What needs to be done?"i]
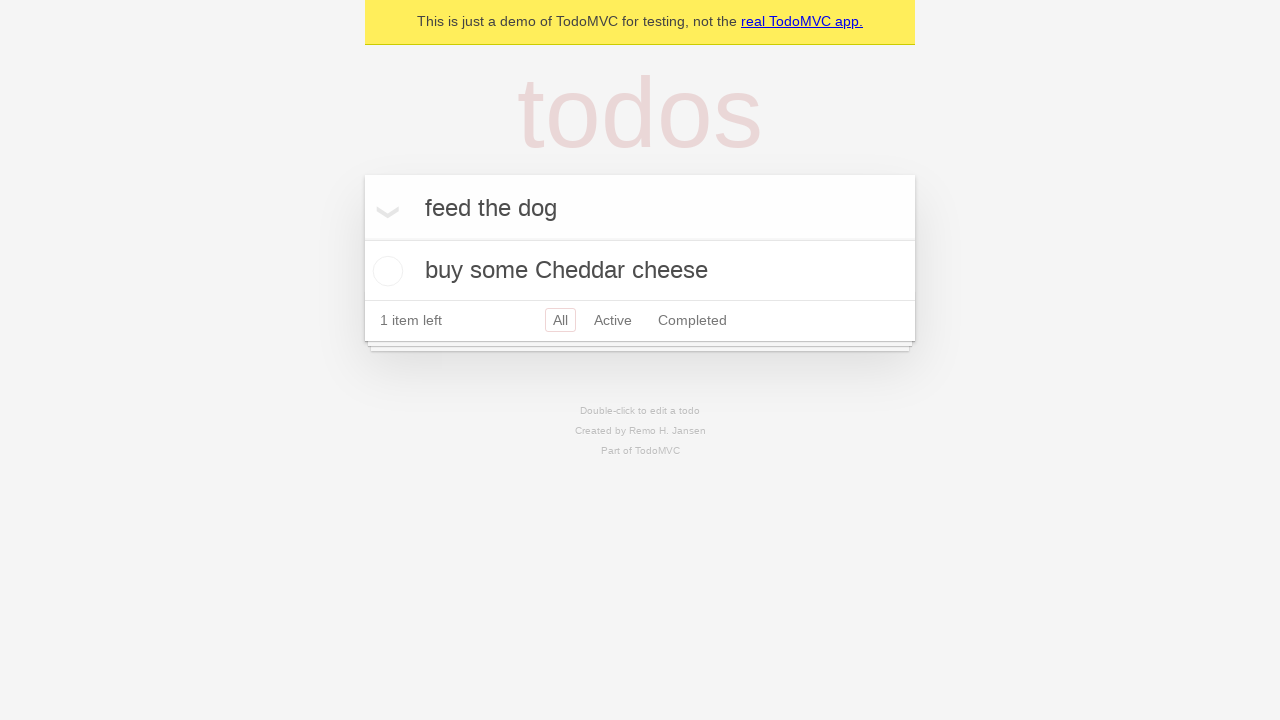

Pressed Enter to add 'feed the dog' to the todo list on internal:attr=[placeholder="What needs to be done?"i]
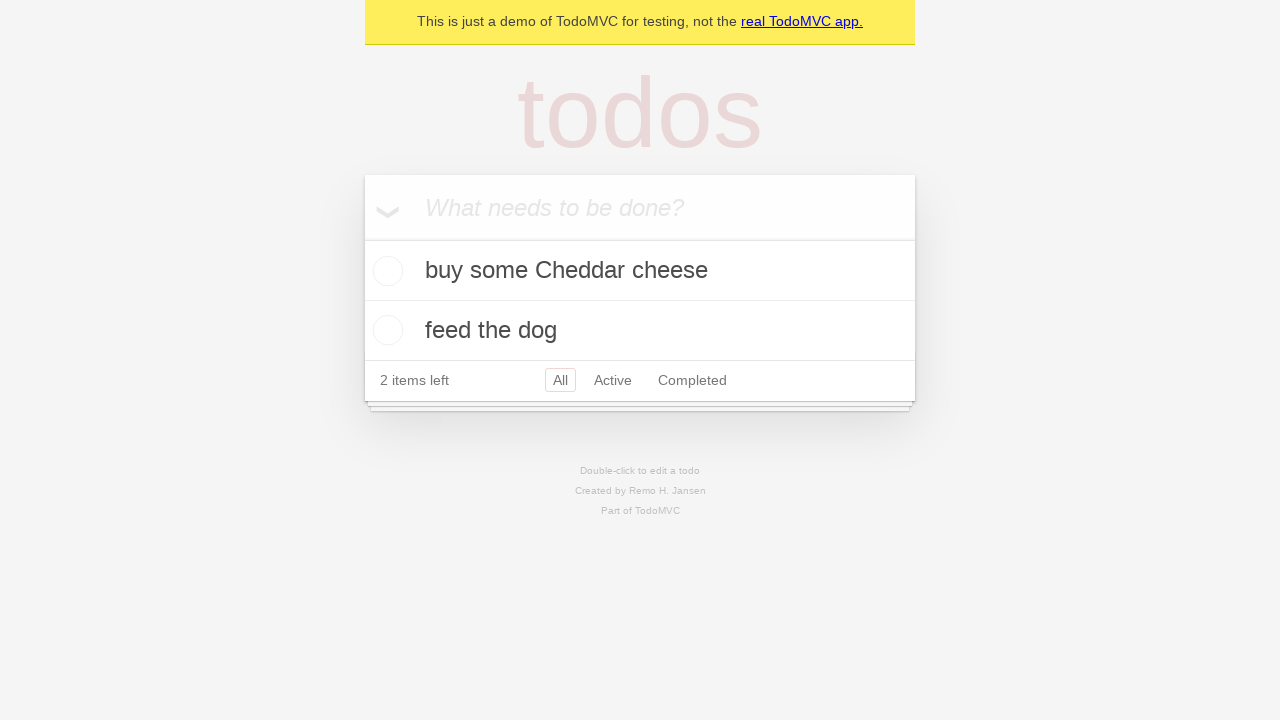

Filled todo input with 'book a doctors appointment' on internal:attr=[placeholder="What needs to be done?"i]
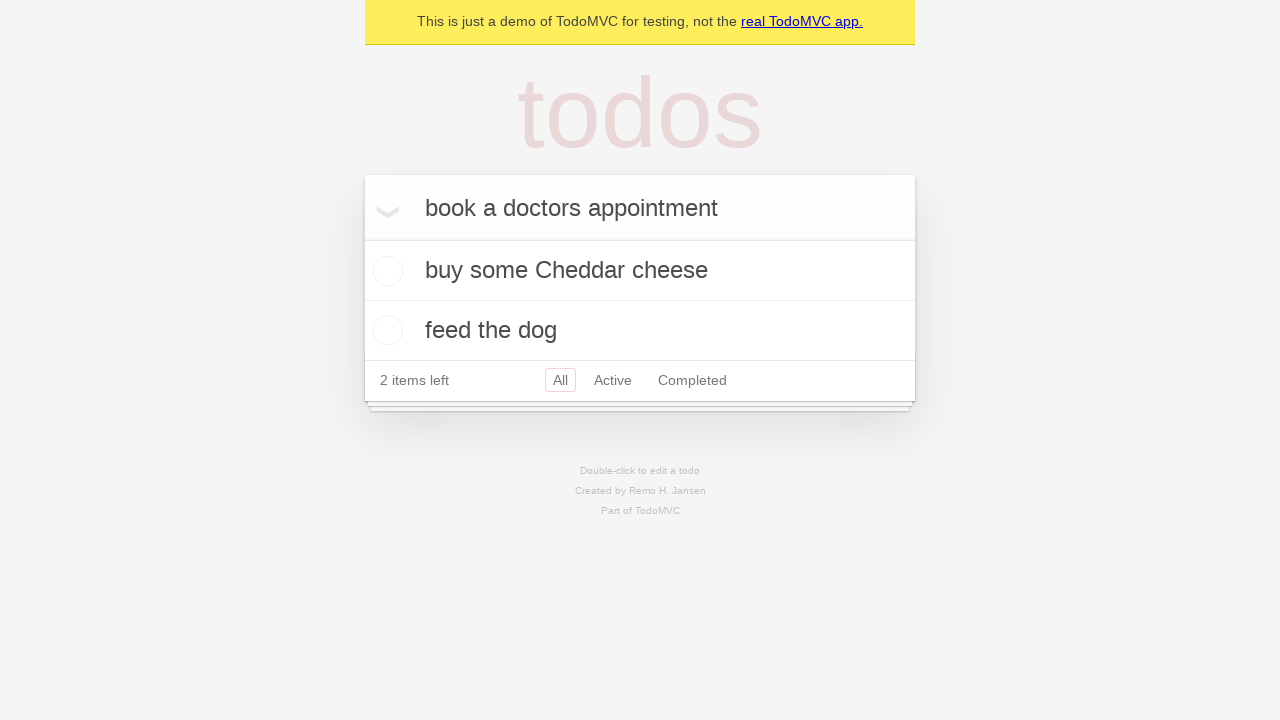

Pressed Enter to add 'book a doctors appointment' to the todo list on internal:attr=[placeholder="What needs to be done?"i]
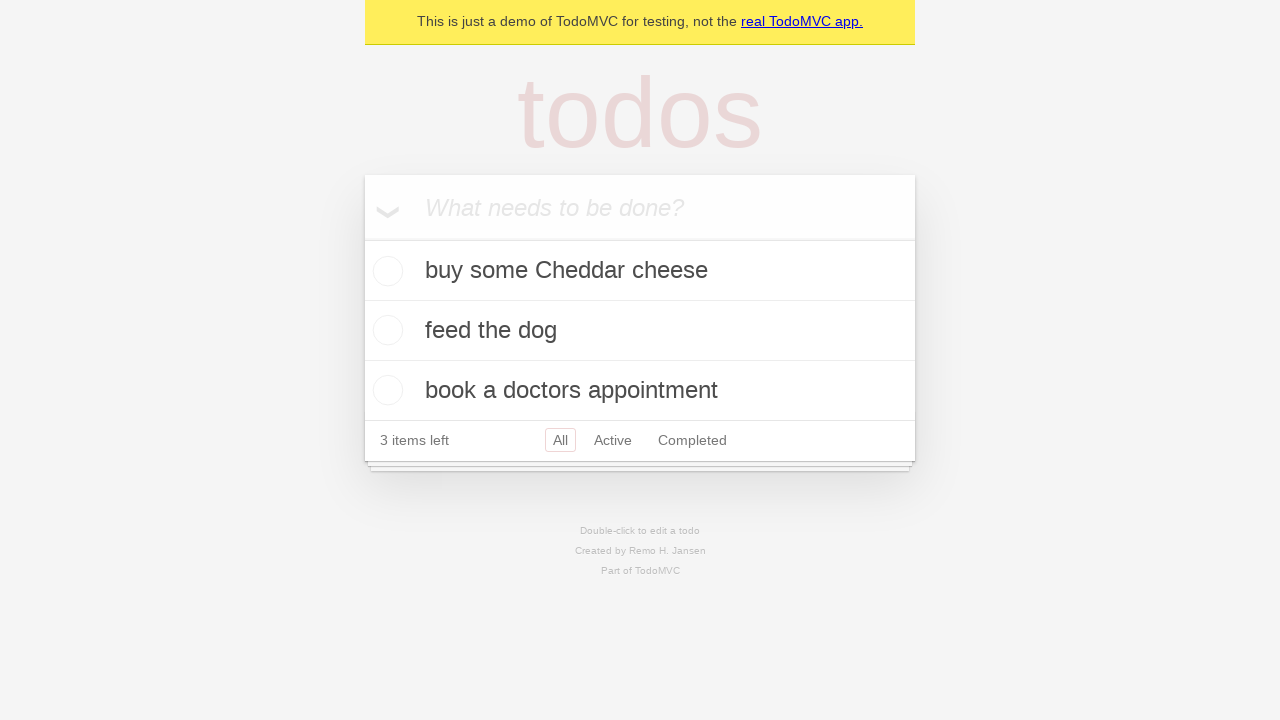

All three todo items loaded
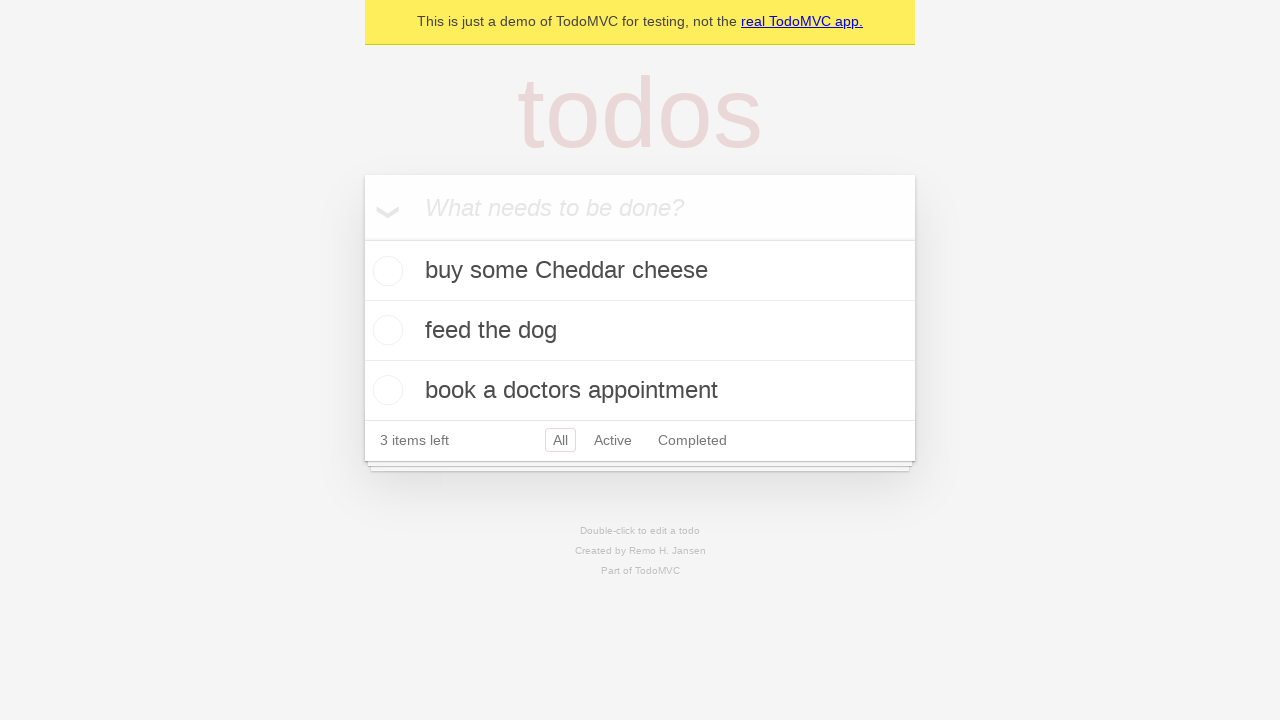

Checked the second todo item as completed at (385, 330) on .todo-list li .toggle >> nth=1
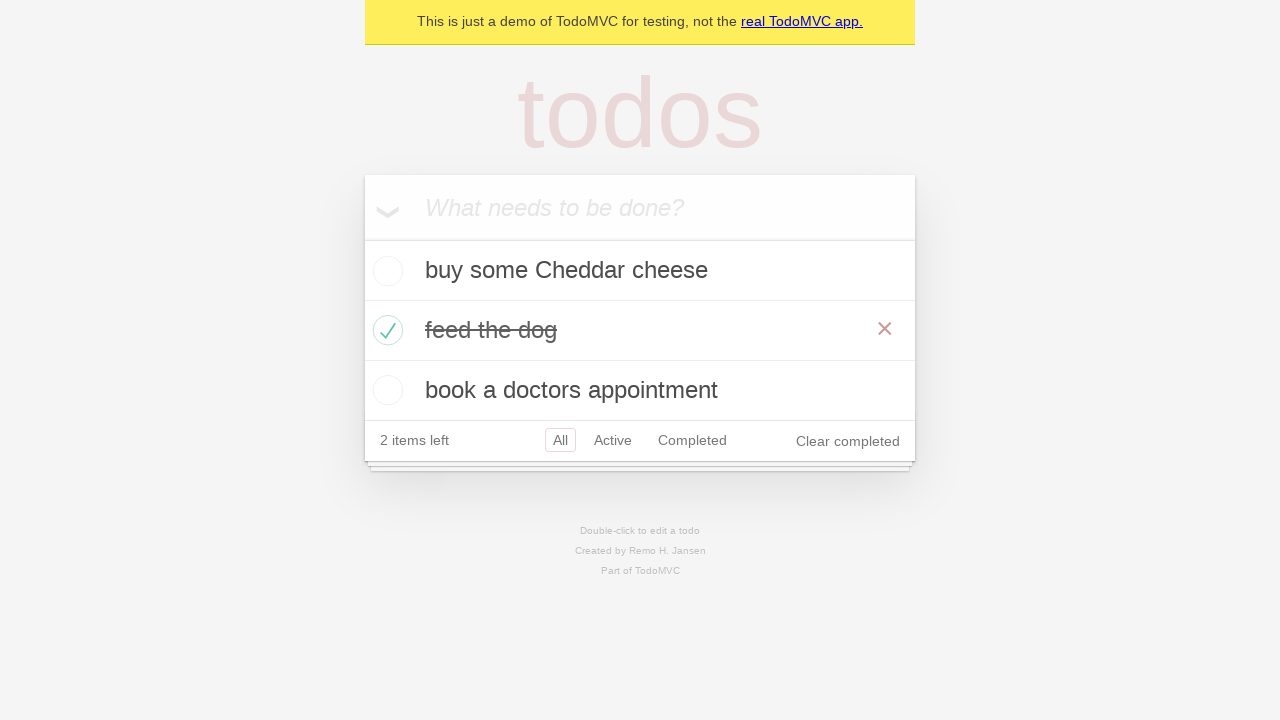

Clicked the 'Active' filter to display only non-completed items at (613, 440) on internal:role=link[name="Active"i]
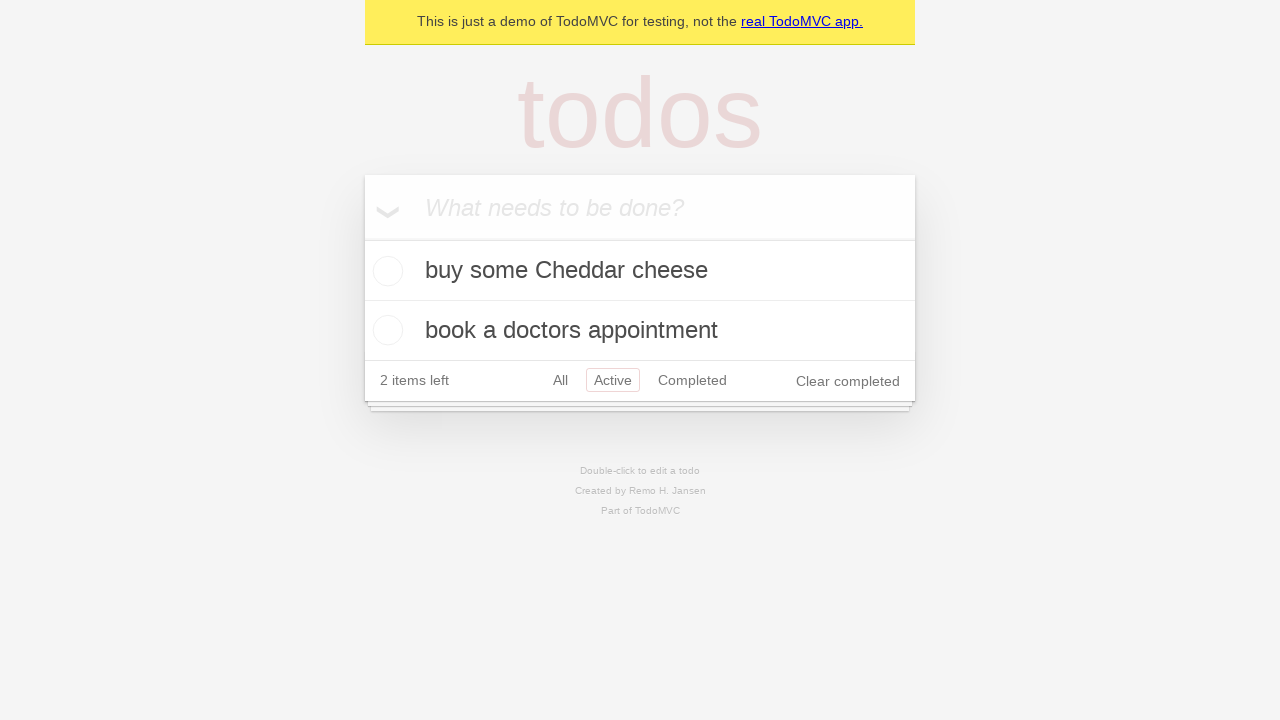

Active filter applied, displaying 2 non-completed todo items
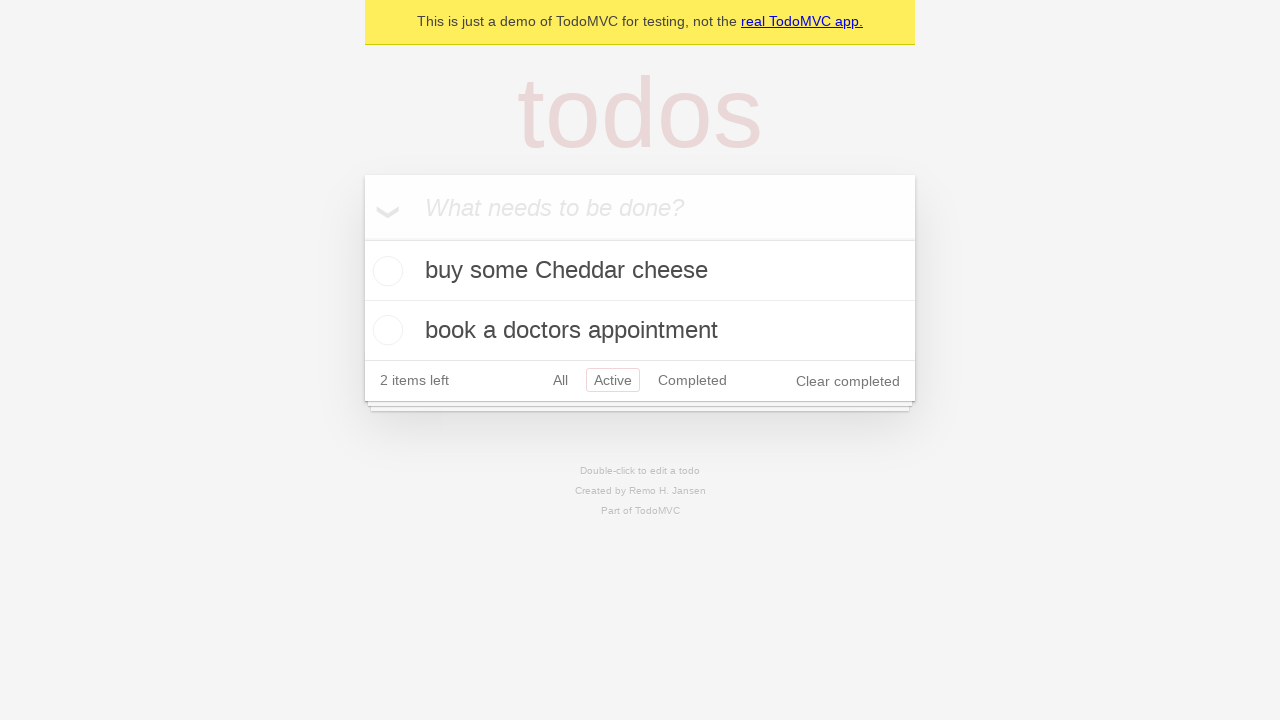

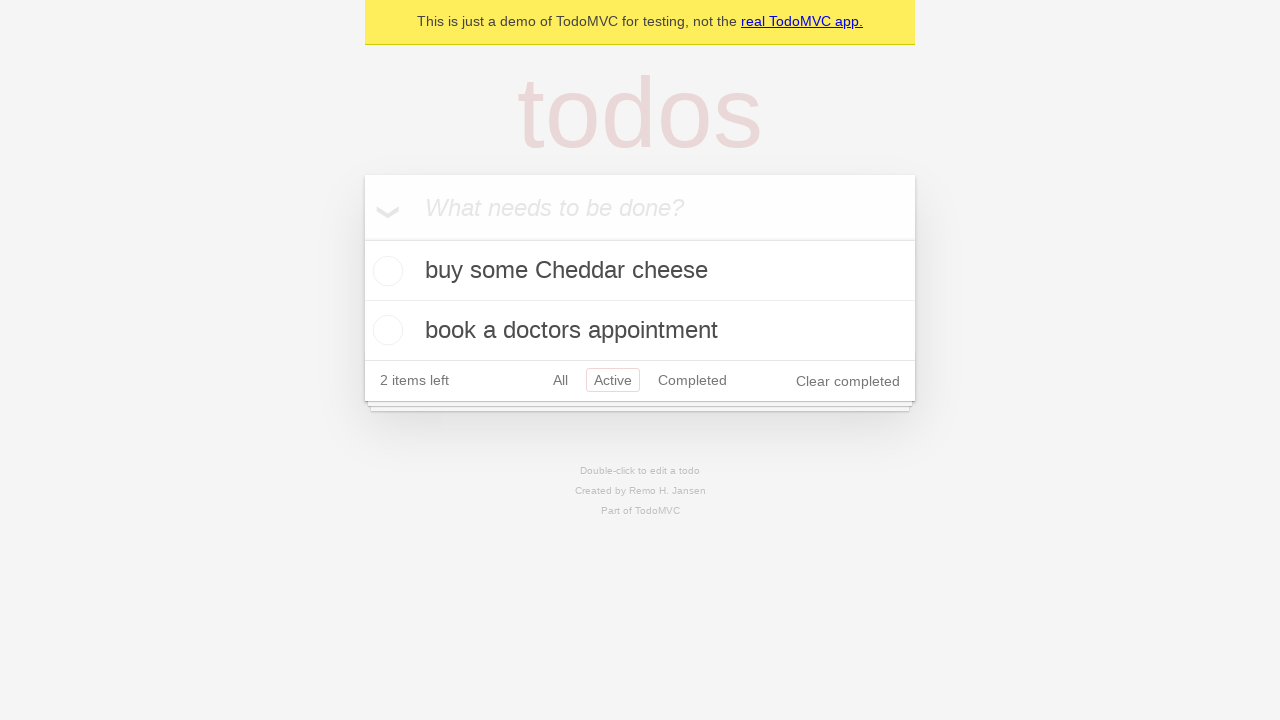